Navigates to a football statistics page, selects "All matches" option and filters by Turkey from a dropdown menu

Starting URL: https://www.adamchoi.co.uk/teamgoals/detailed

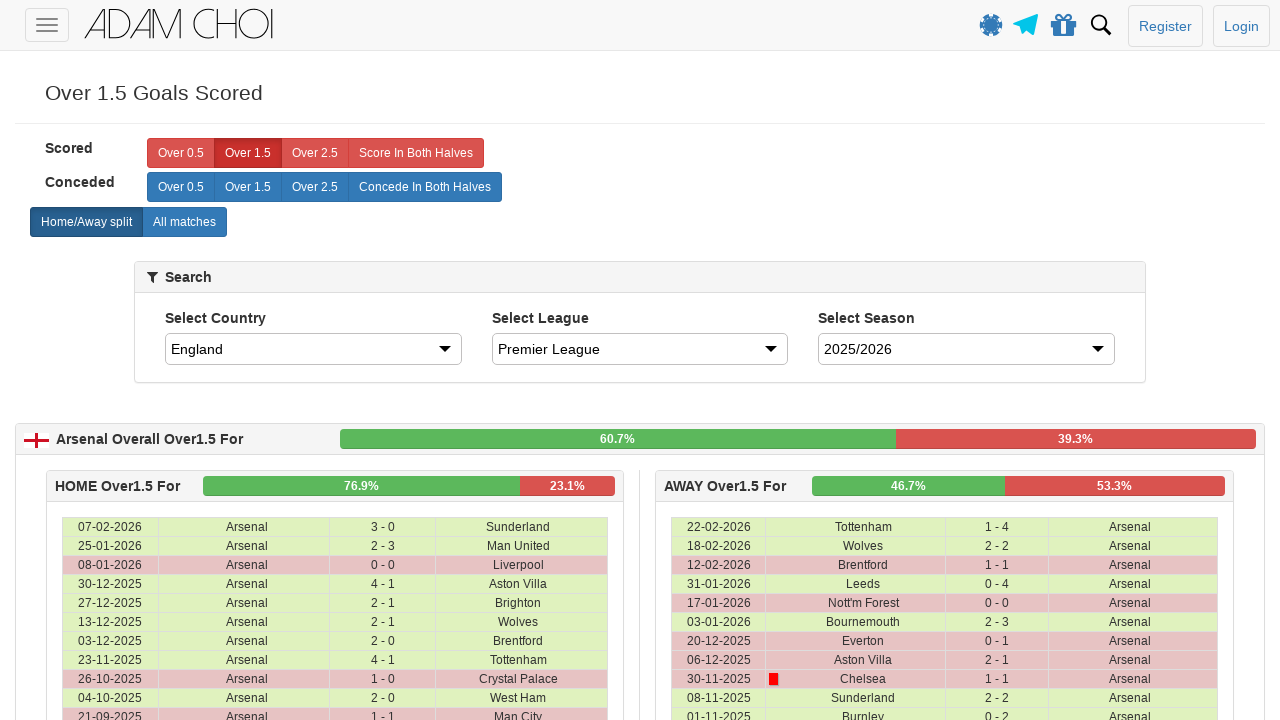

Clicked 'All matches' label at (184, 222) on xpath=//label[@analytics-event='All matches']
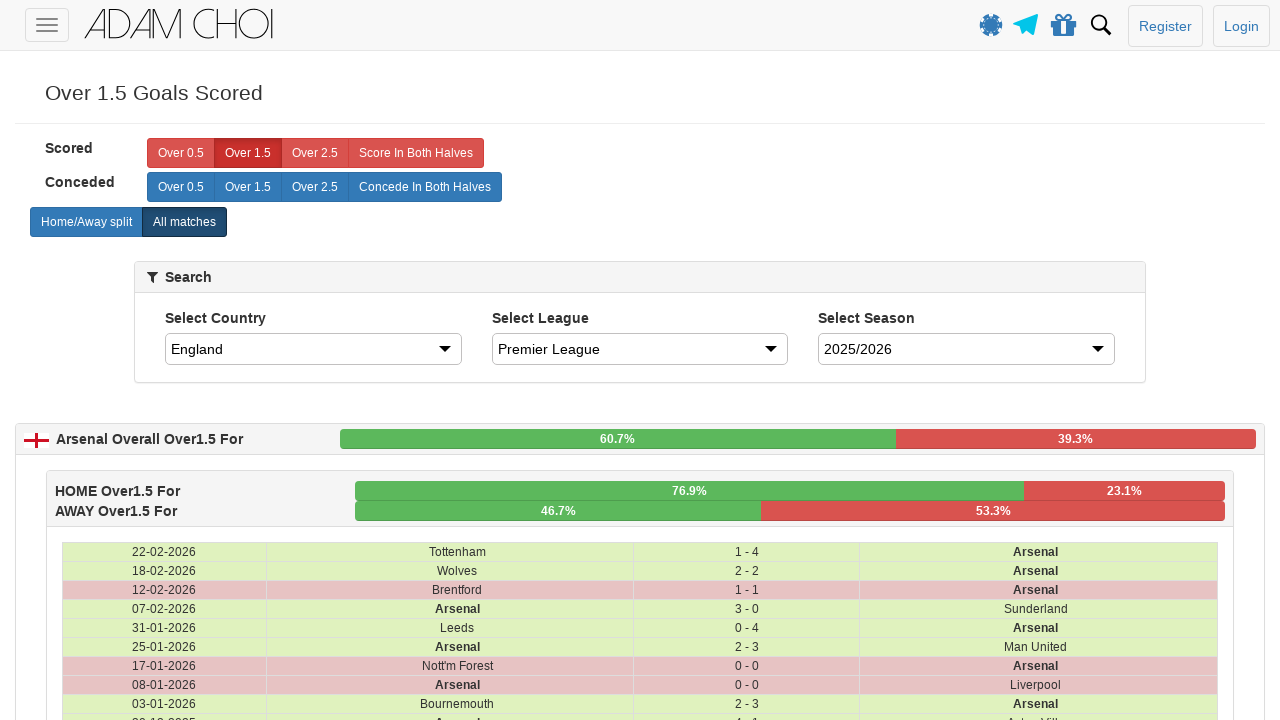

Selected 'Turkey' from country dropdown on #country
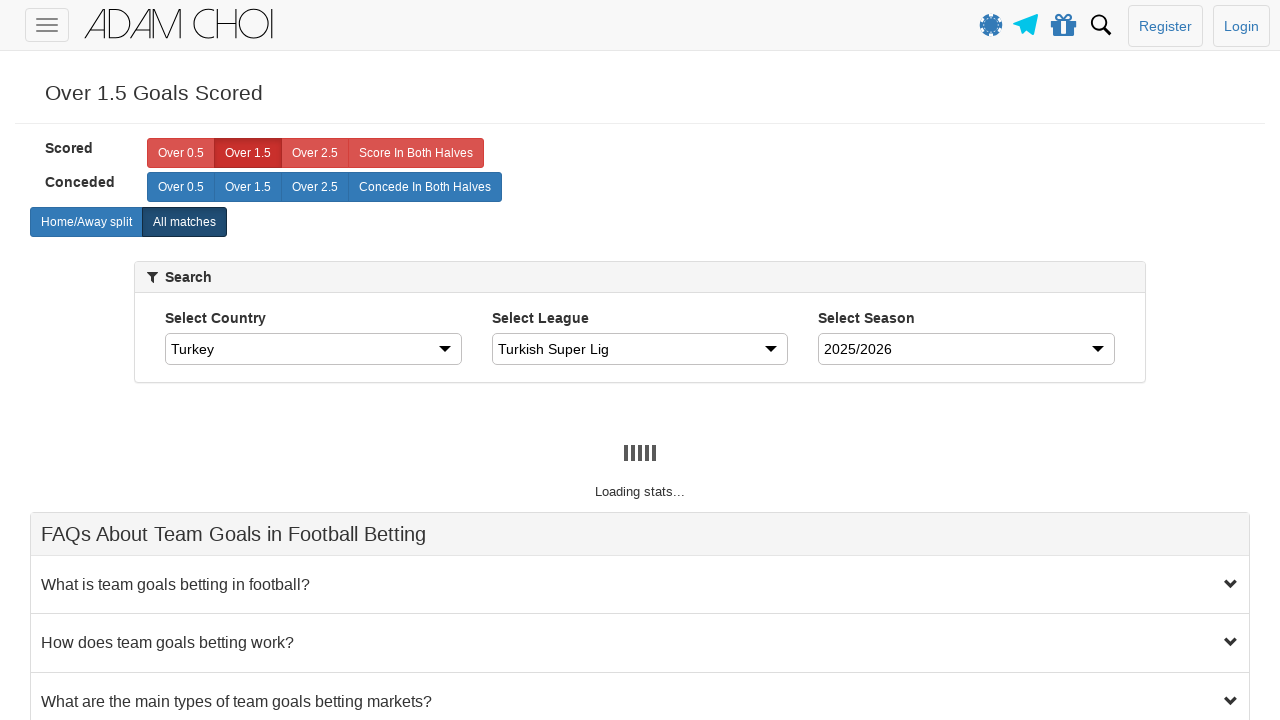

Matches table loaded successfully
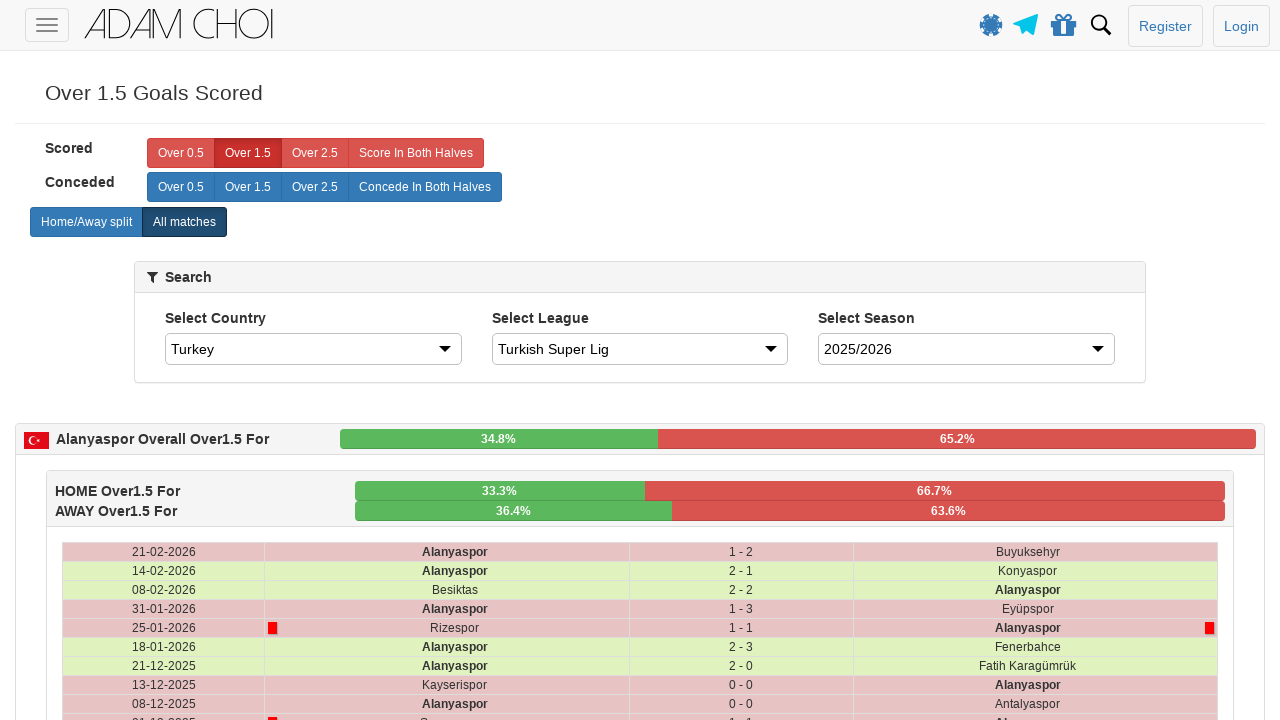

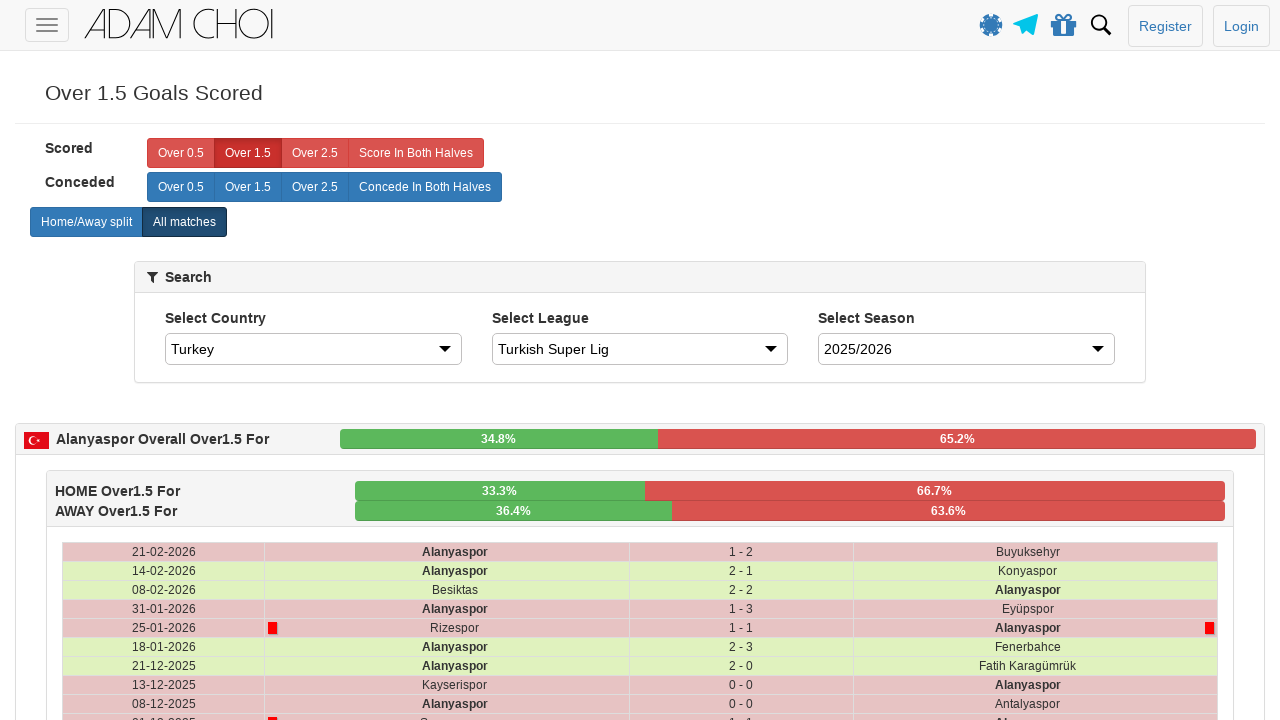